Navigates to a vehicle registration form template page and clicks on the form image container

Starting URL: https://www.formsite.com/templates/registration-form-templates/vehicle-registration-form/

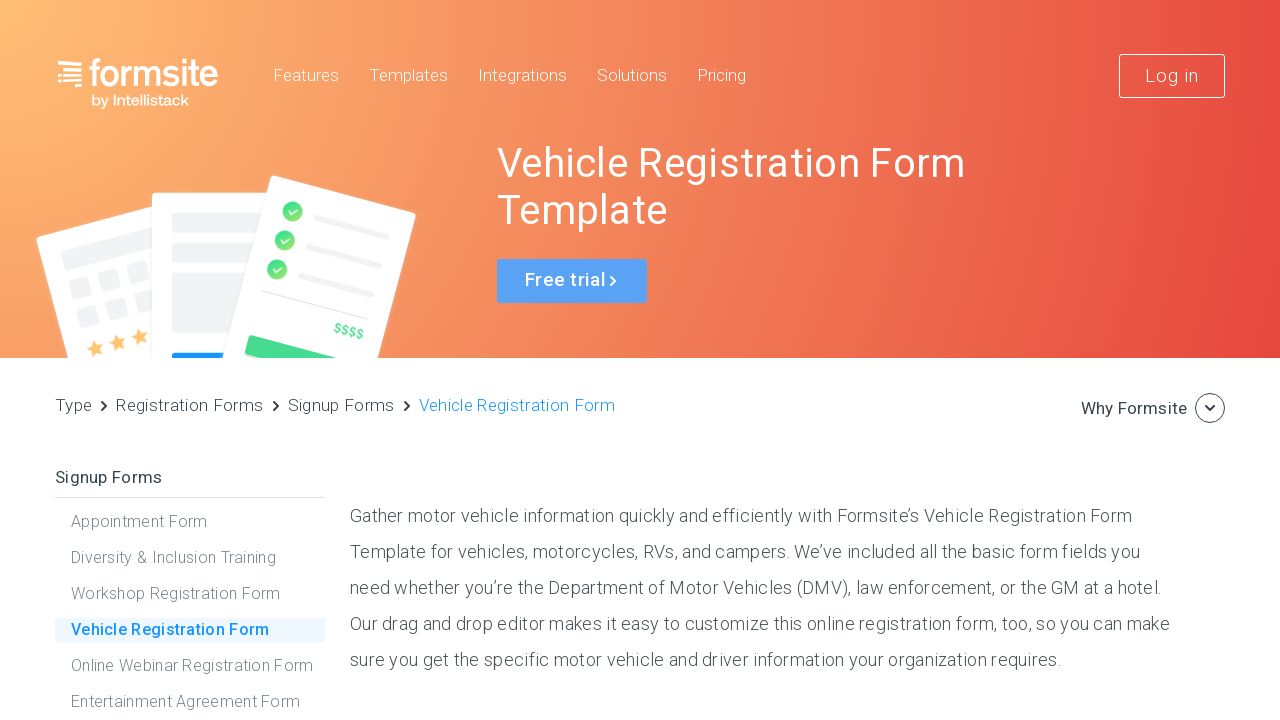

Navigated to vehicle registration form template page
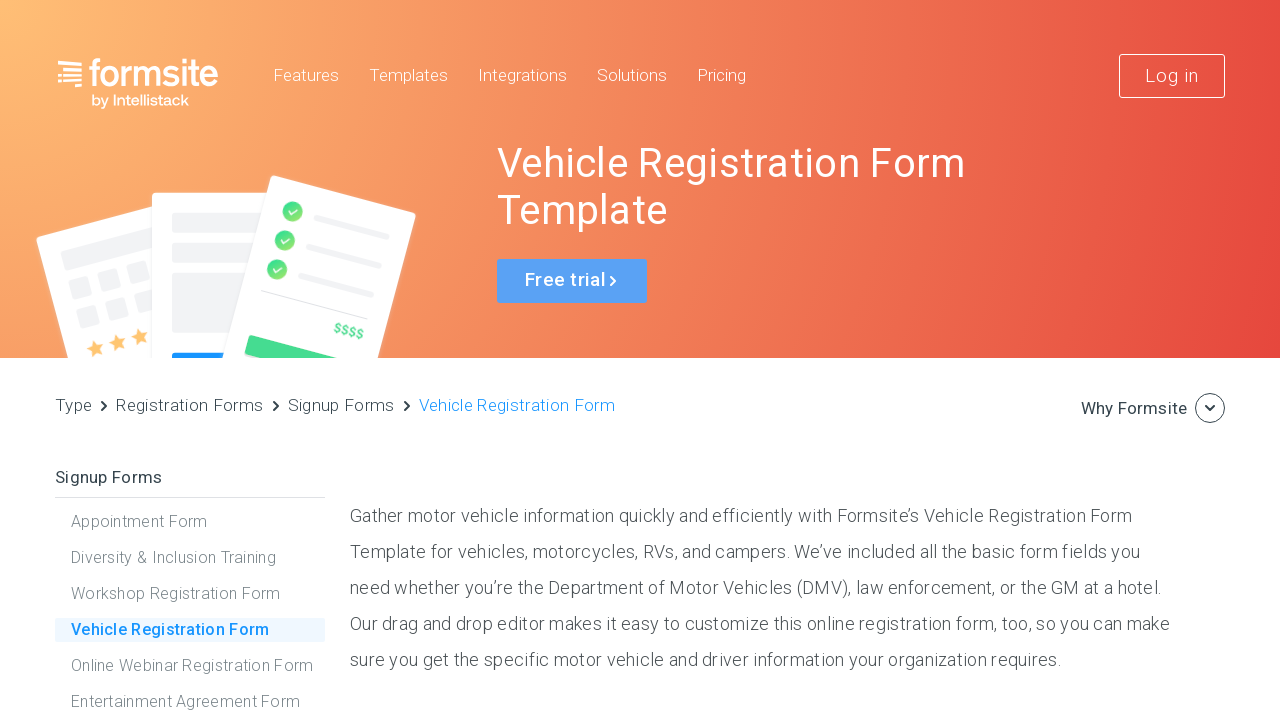

Clicked on the form image container at (765, 360) on xpath=//div[@id='imageTemplateContainer']
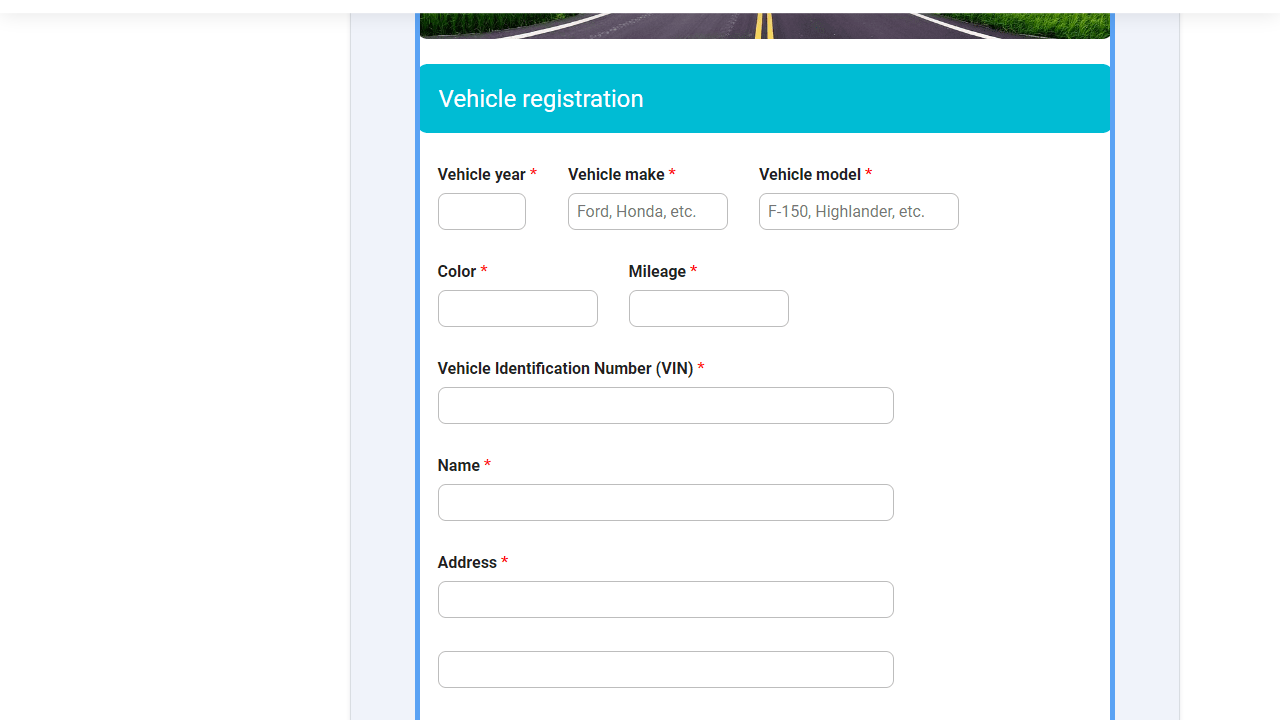

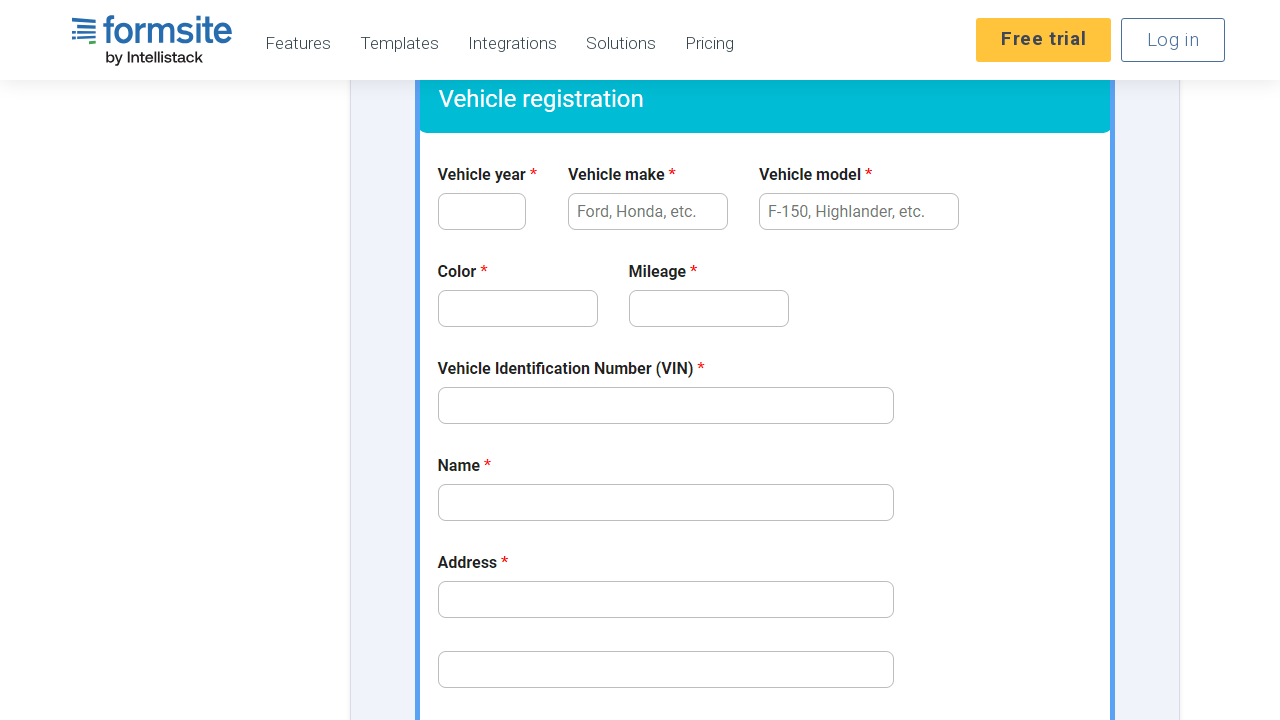